Clicks on Privacy submenu item and verifies the email address displayed on the page

Starting URL: http://99-bottles-of-beer.net/

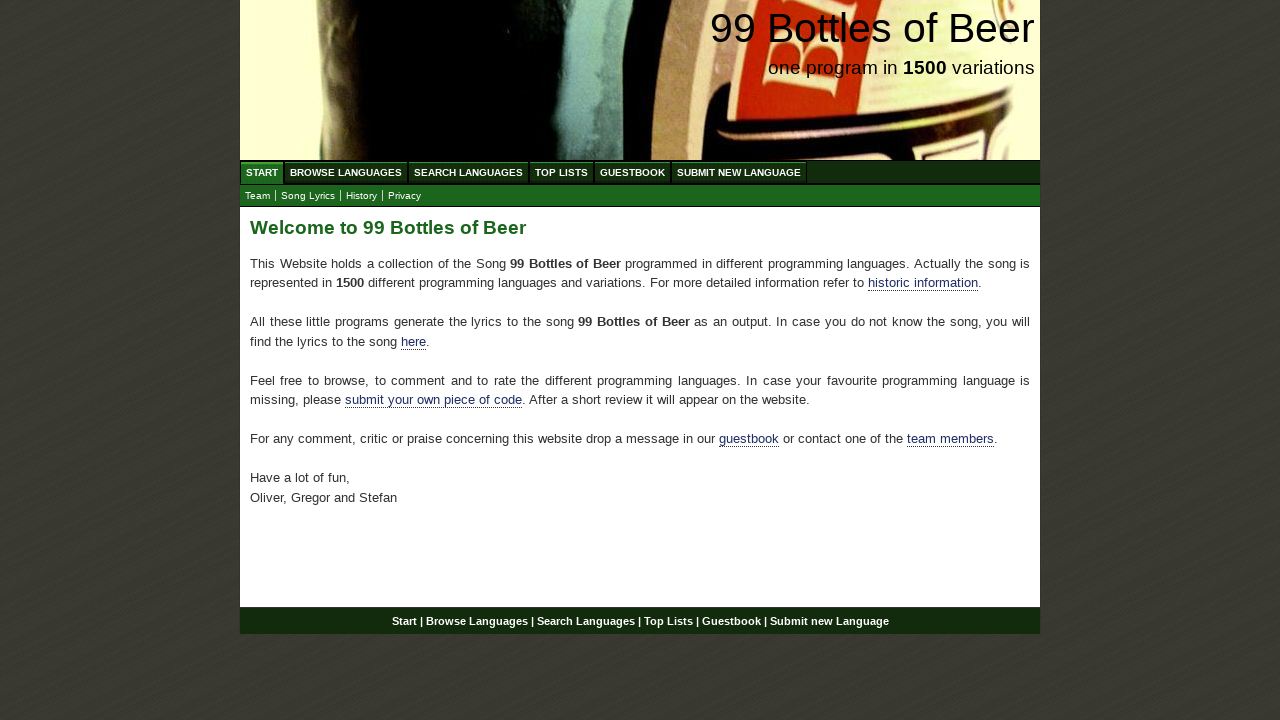

Clicked on Privacy submenu item at (404, 196) on #submenu a[href='impressum.html']
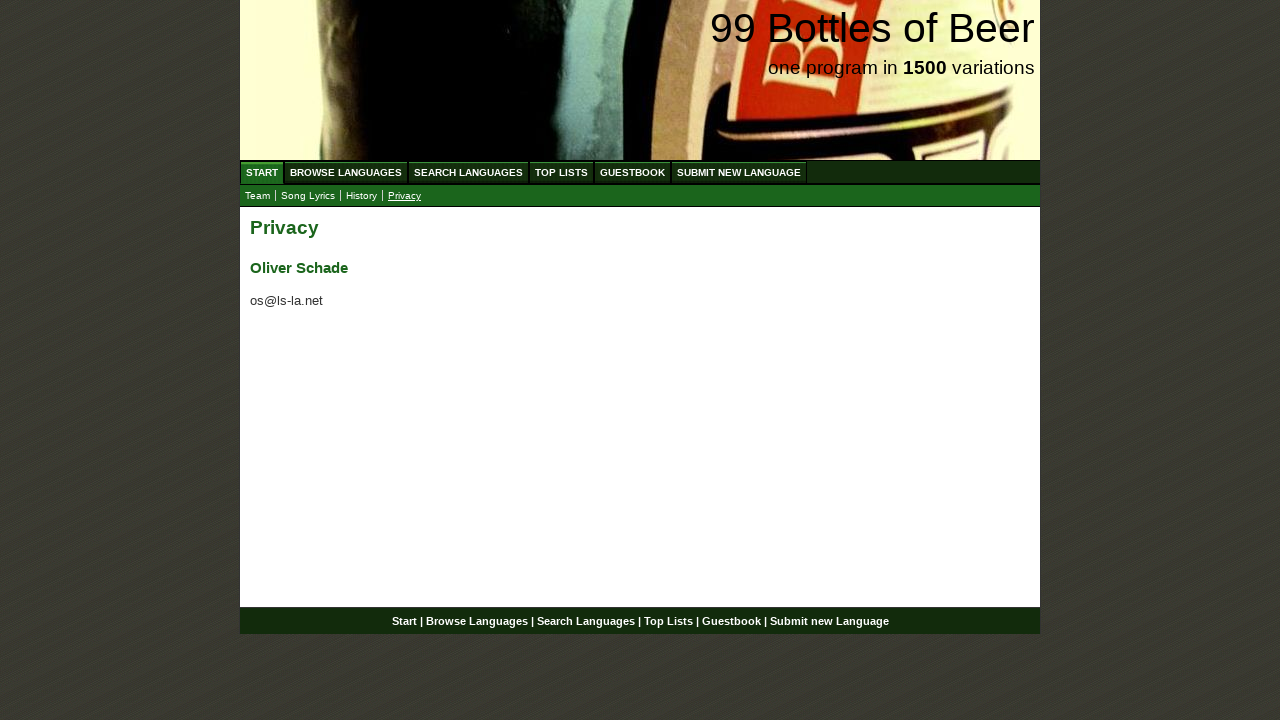

Waited for email paragraph to load
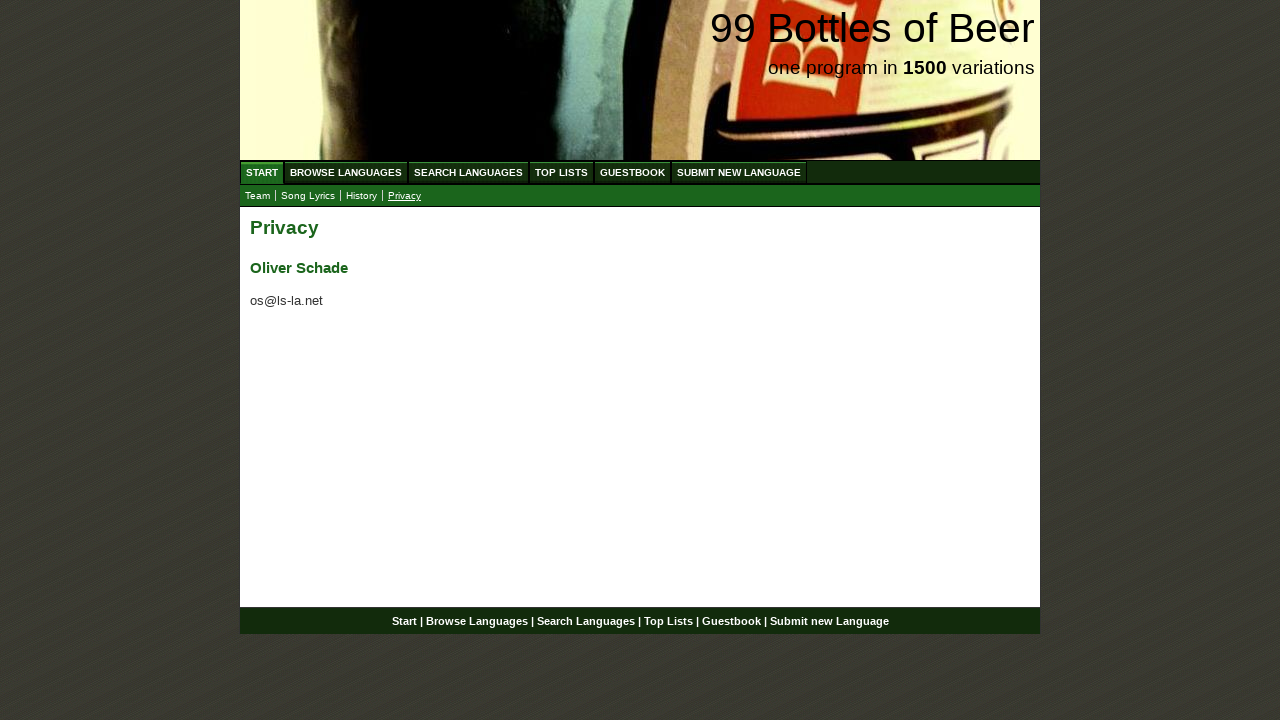

Located email paragraph element
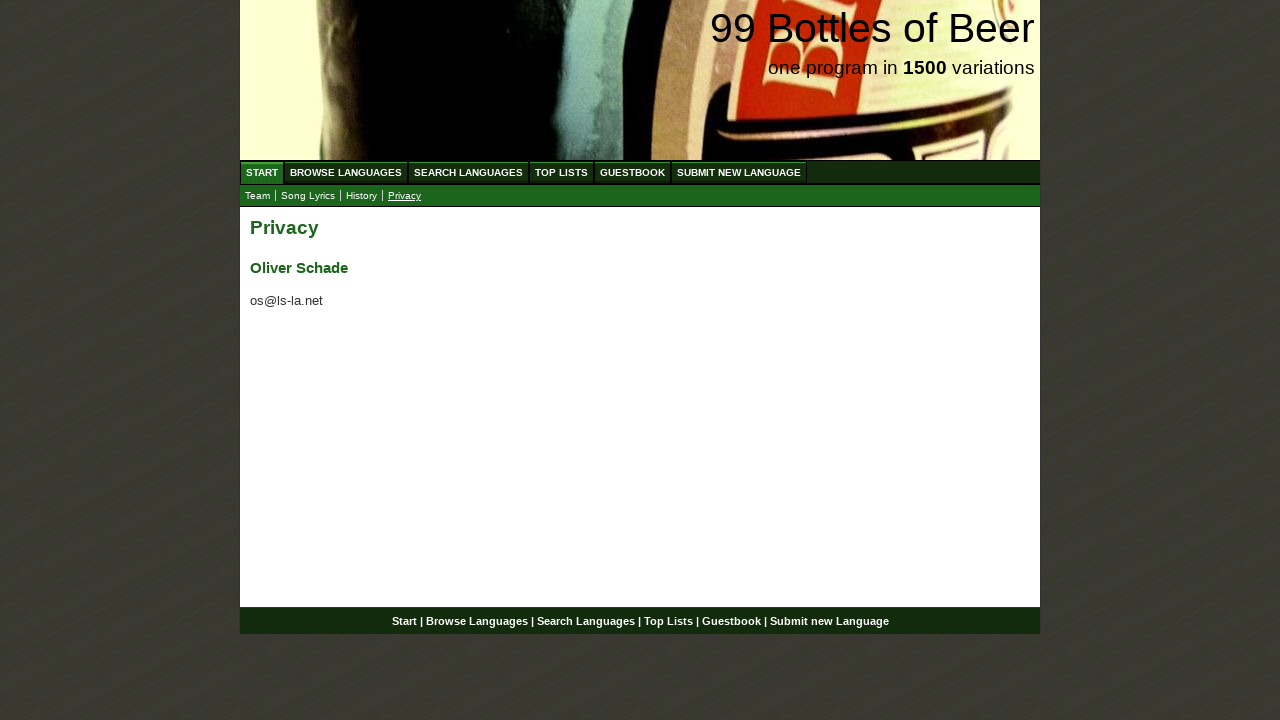

Verified email address is 'os@ls-la.net'
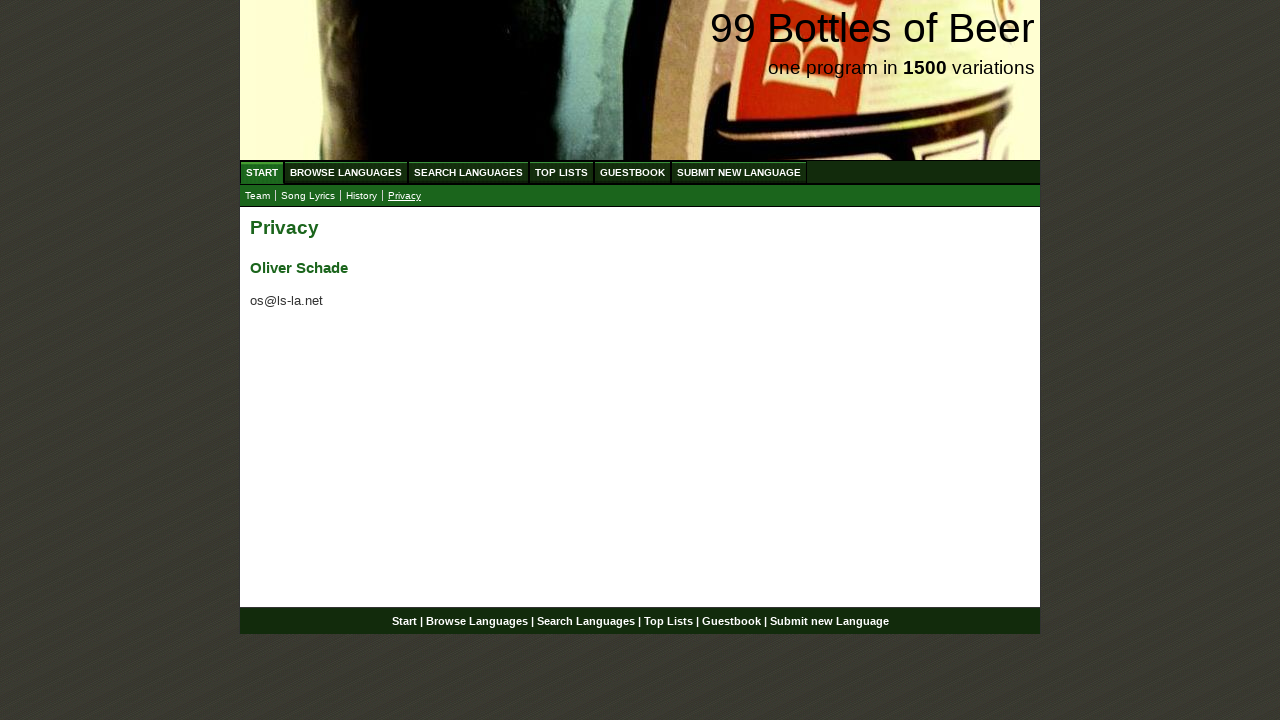

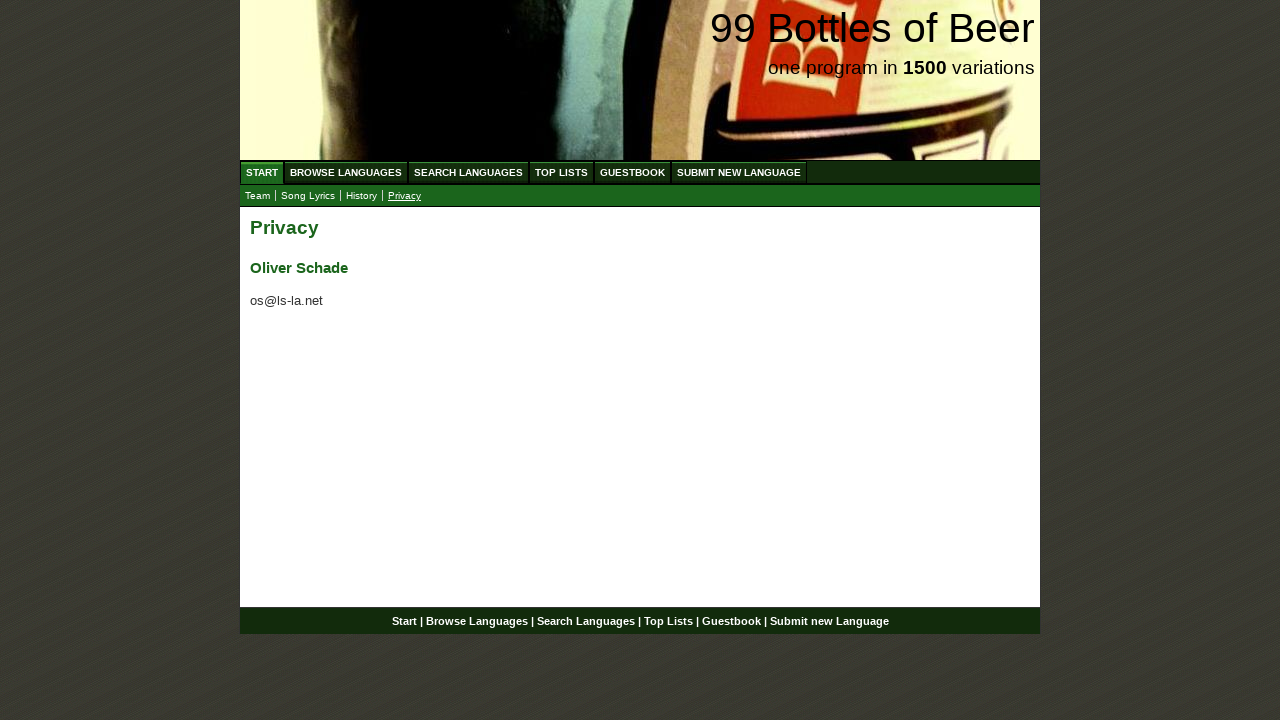